Tests opening multiple links in new tabs from a specific section of the page and navigating between the opened tabs

Starting URL: https://www.rahulshettyacademy.com/AutomationPractice/

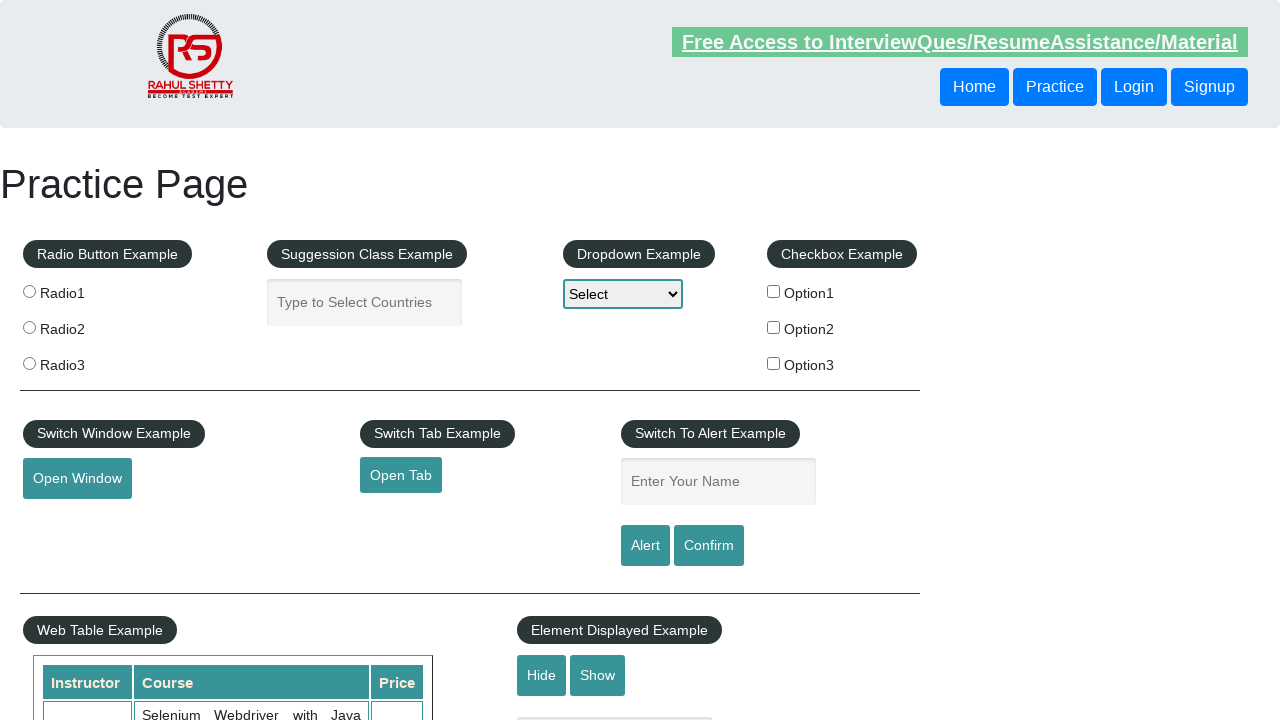

Located footer section with id 'gf-BIG'
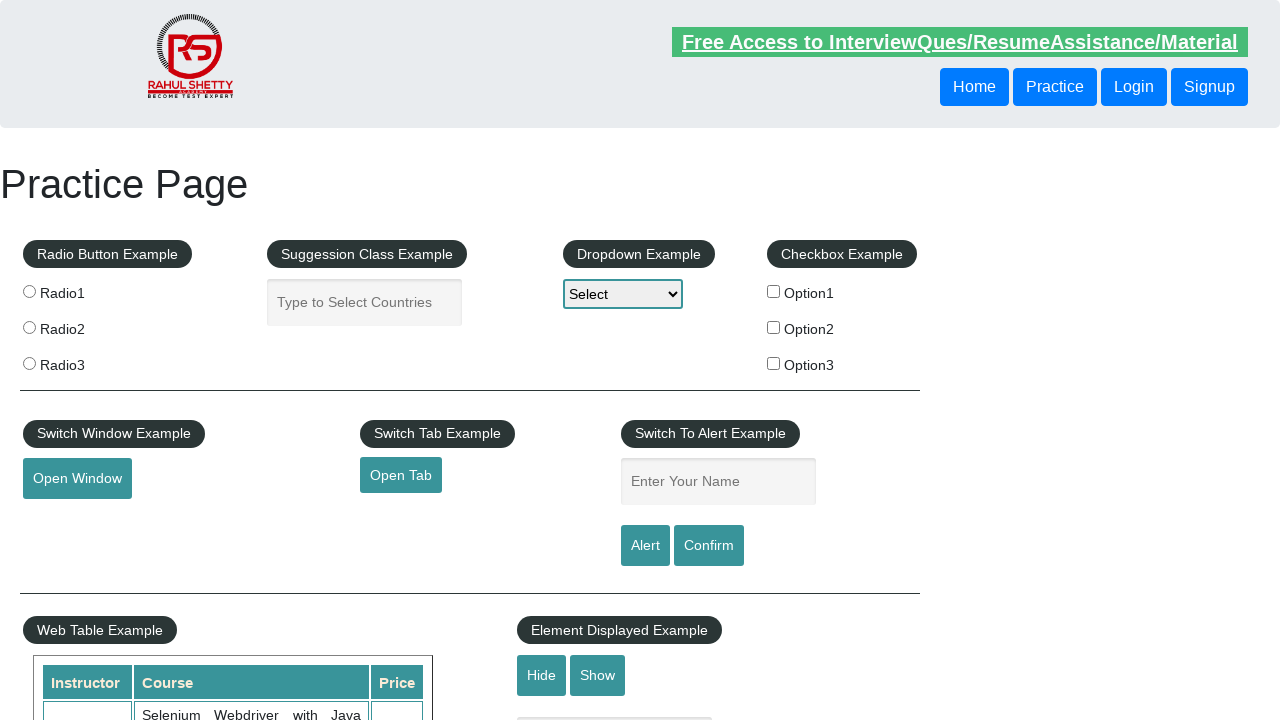

Located first column in footer table
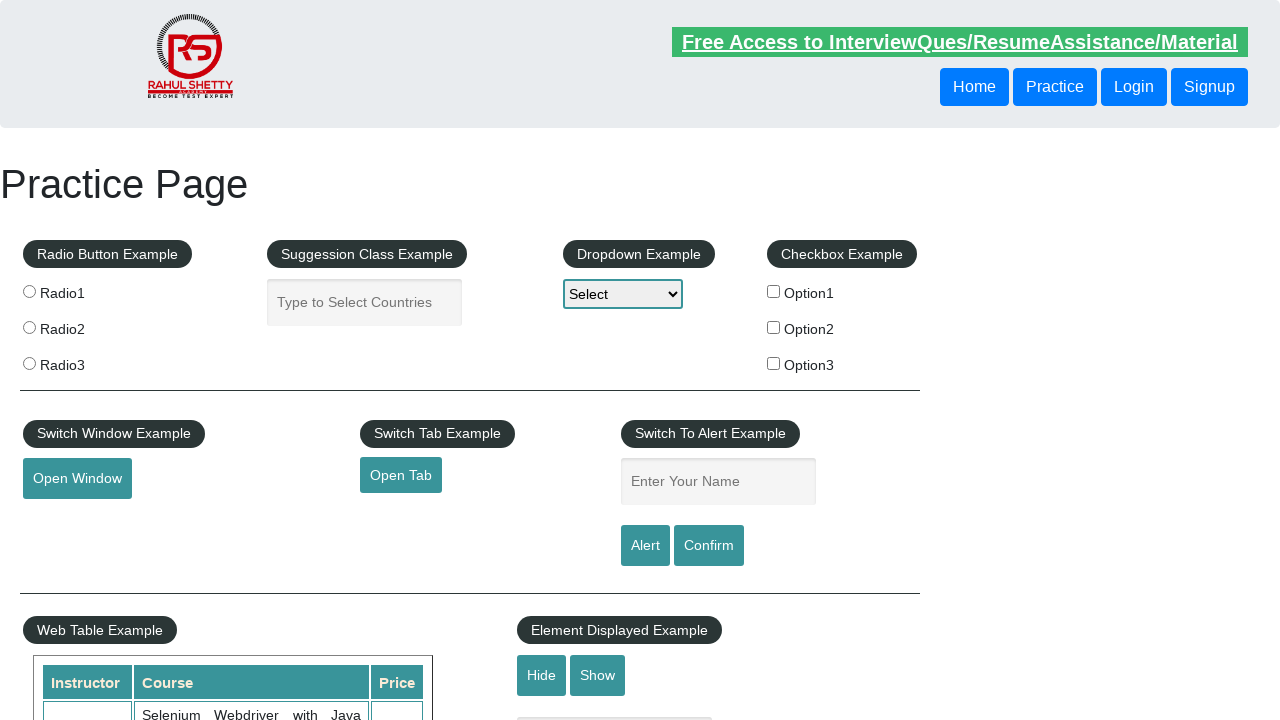

Retrieved 5 links from footer column
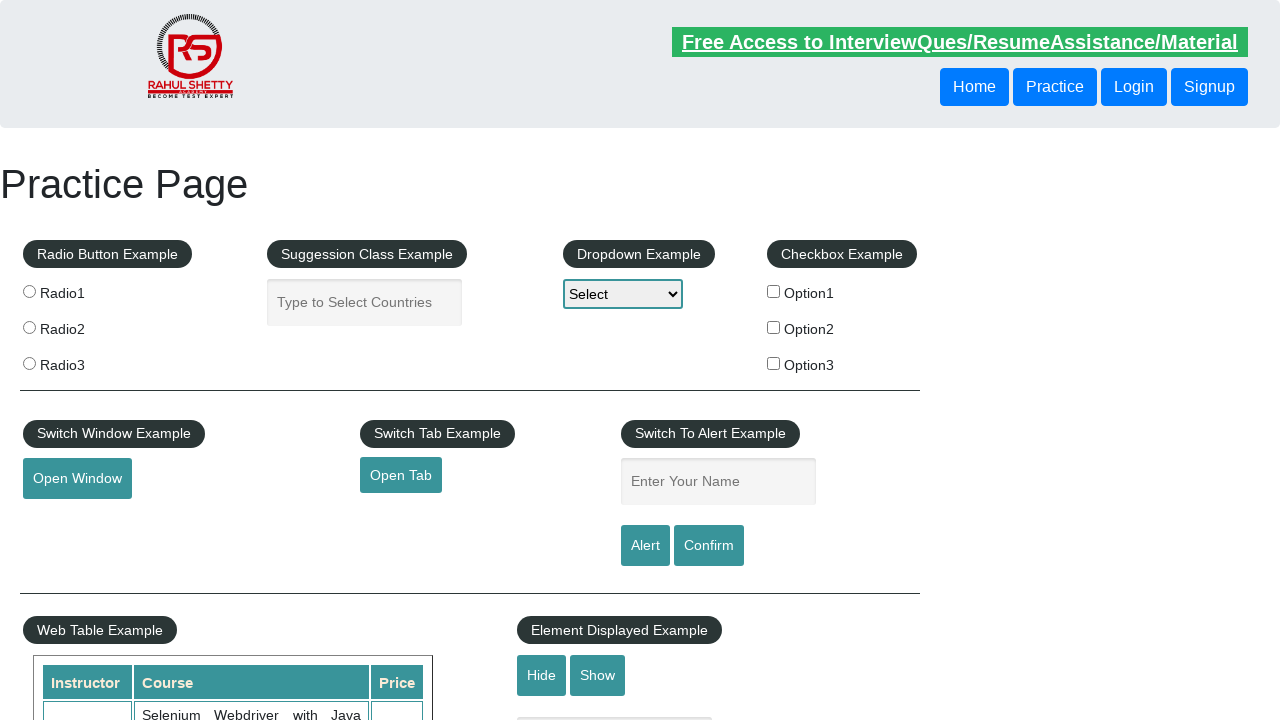

Opened link 1 in new tab (Ctrl+Click) at (68, 520) on #gf-BIG >> xpath=//tbody/tr[1]/td[1] >> a >> nth=1
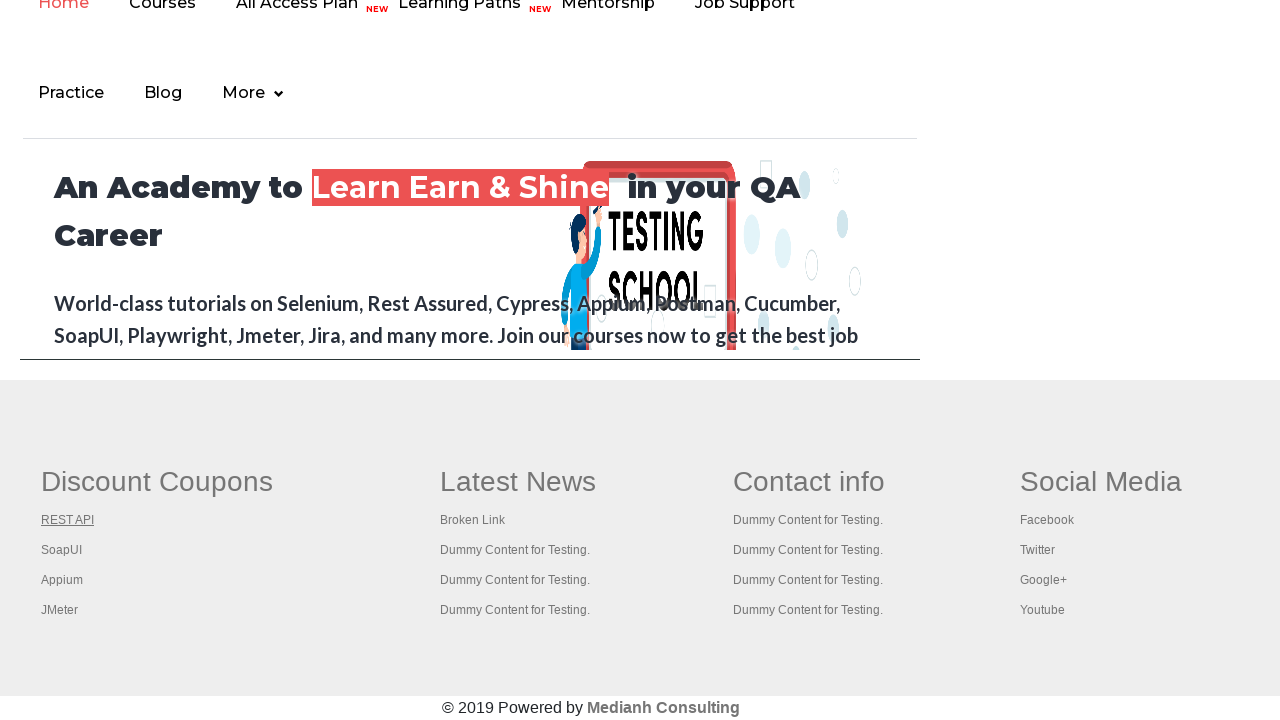

Opened link 2 in new tab (Ctrl+Click) at (62, 550) on #gf-BIG >> xpath=//tbody/tr[1]/td[1] >> a >> nth=2
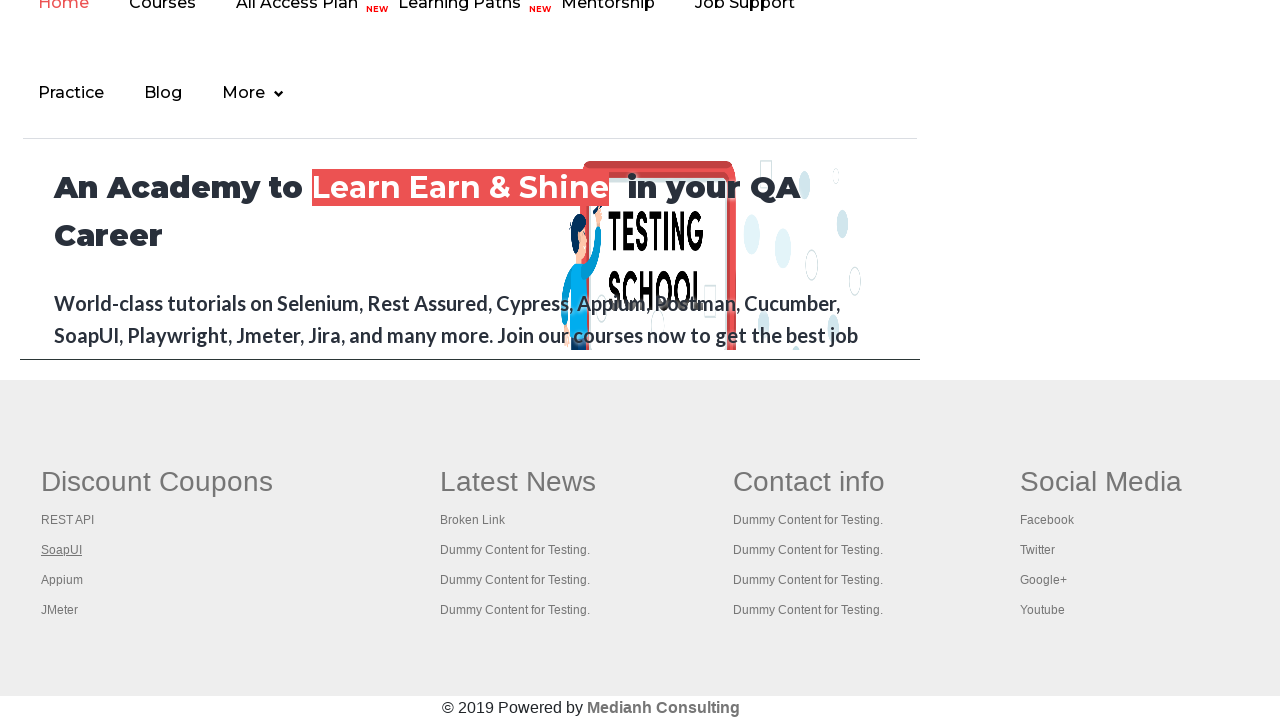

Opened link 3 in new tab (Ctrl+Click) at (62, 580) on #gf-BIG >> xpath=//tbody/tr[1]/td[1] >> a >> nth=3
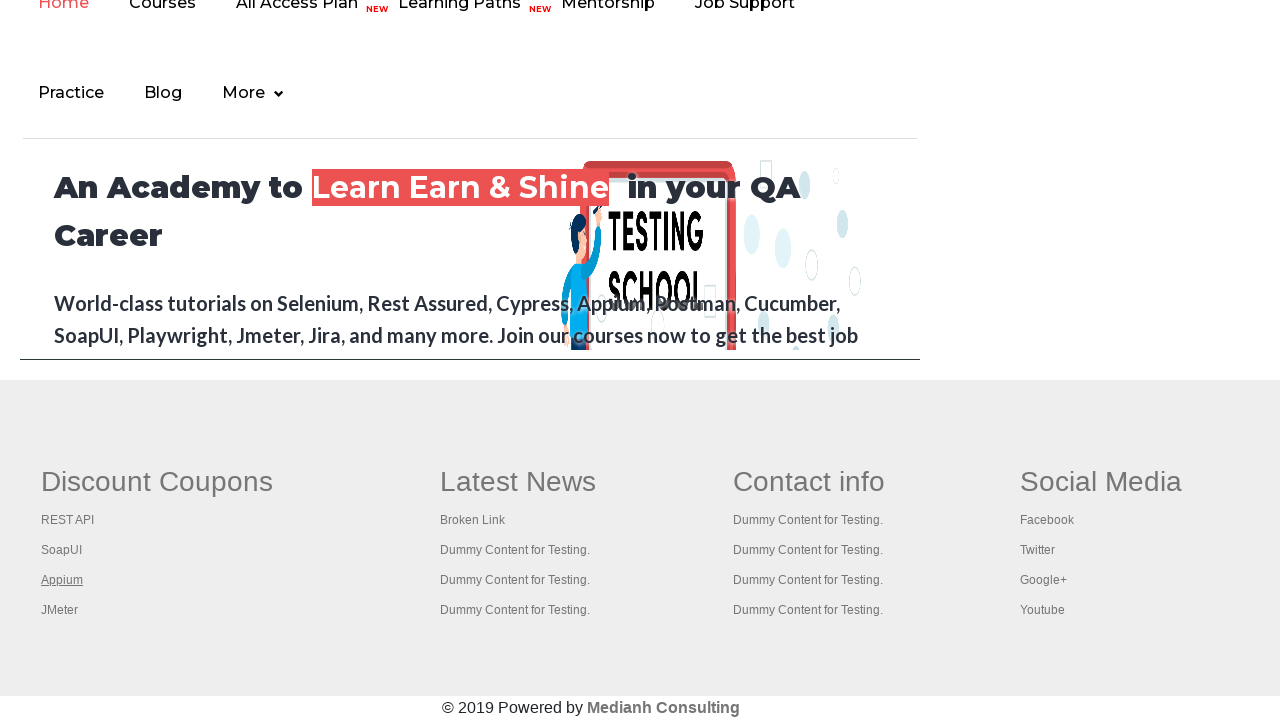

Opened link 4 in new tab (Ctrl+Click) at (60, 610) on #gf-BIG >> xpath=//tbody/tr[1]/td[1] >> a >> nth=4
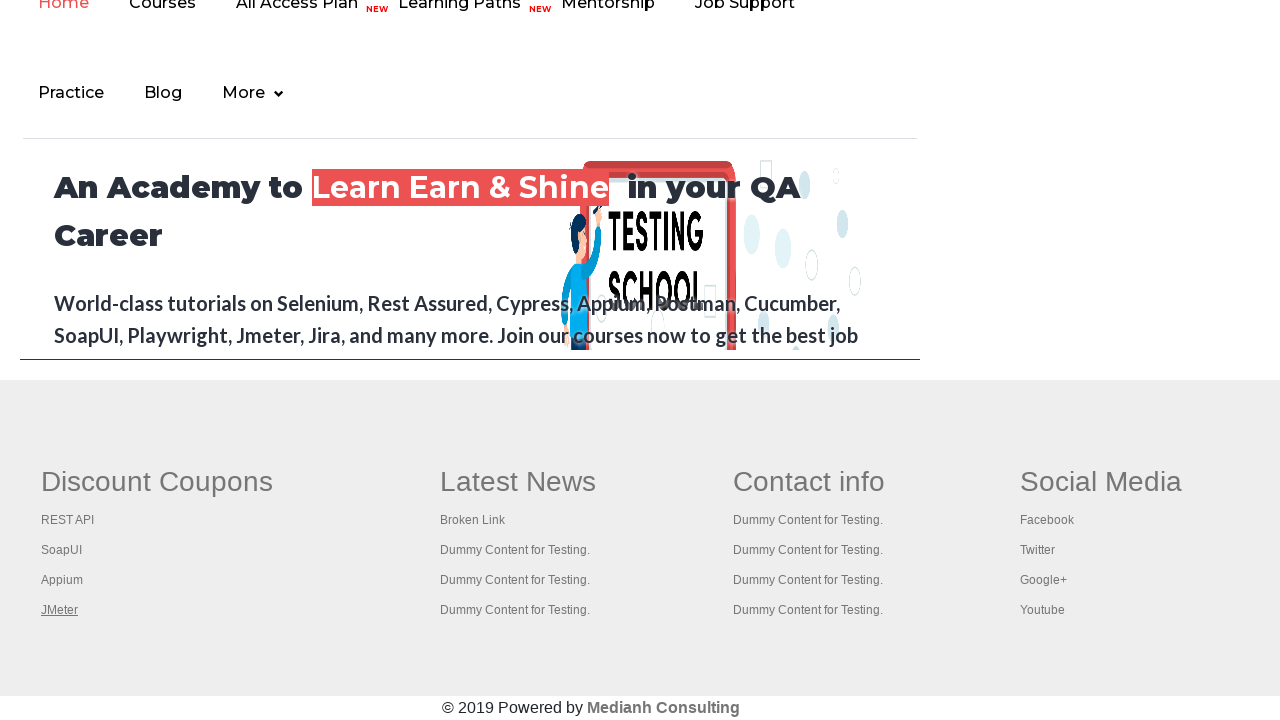

Switched to opened tab and brought it to front
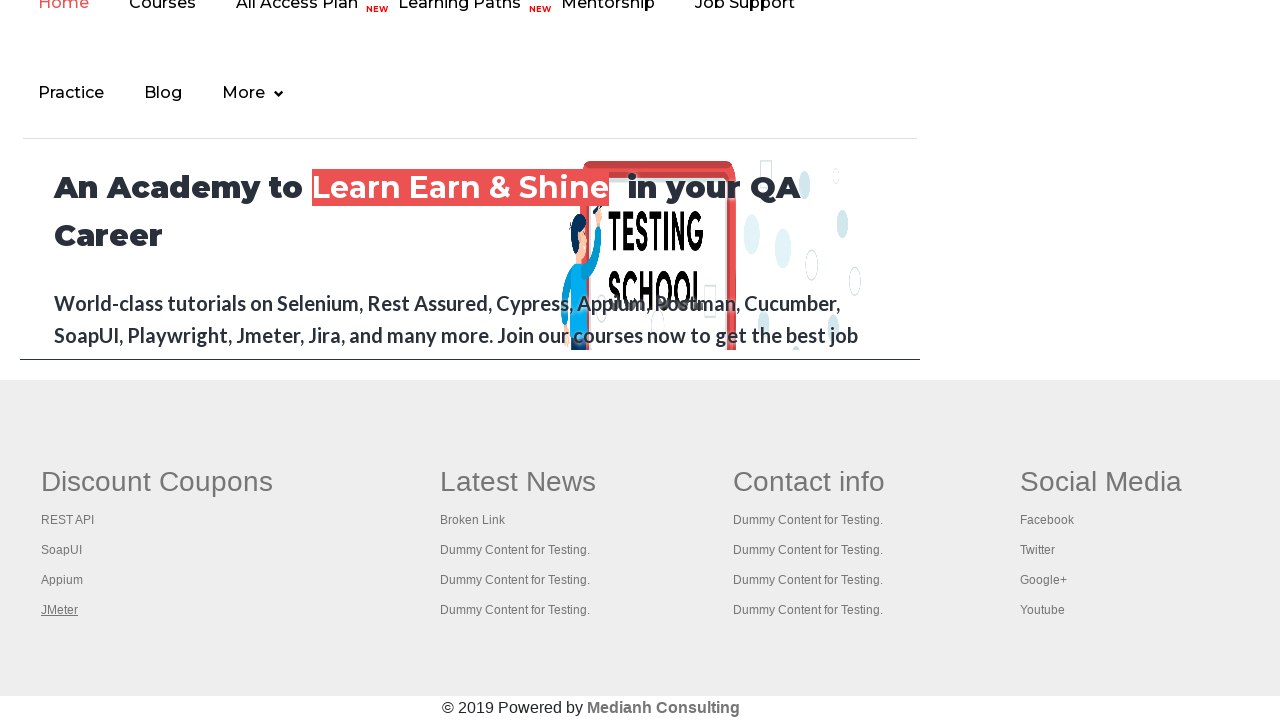

Waited for tab page to load (domcontentloaded state)
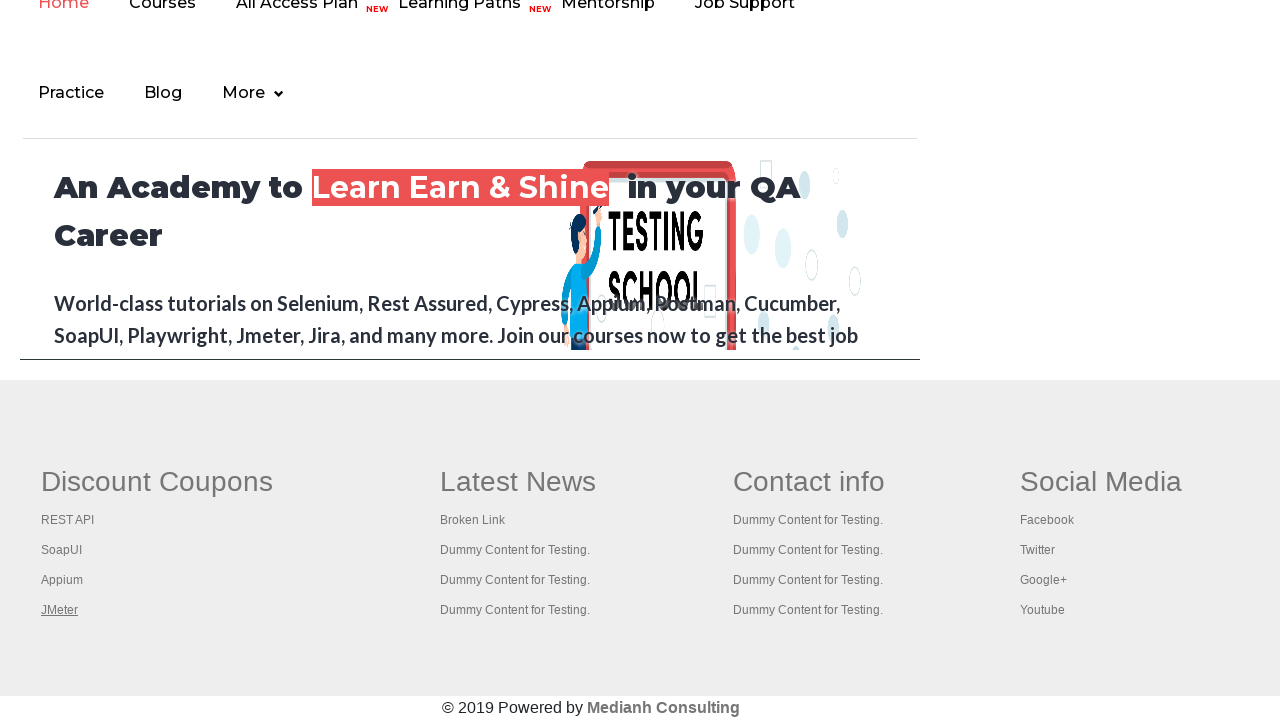

Switched to opened tab and brought it to front
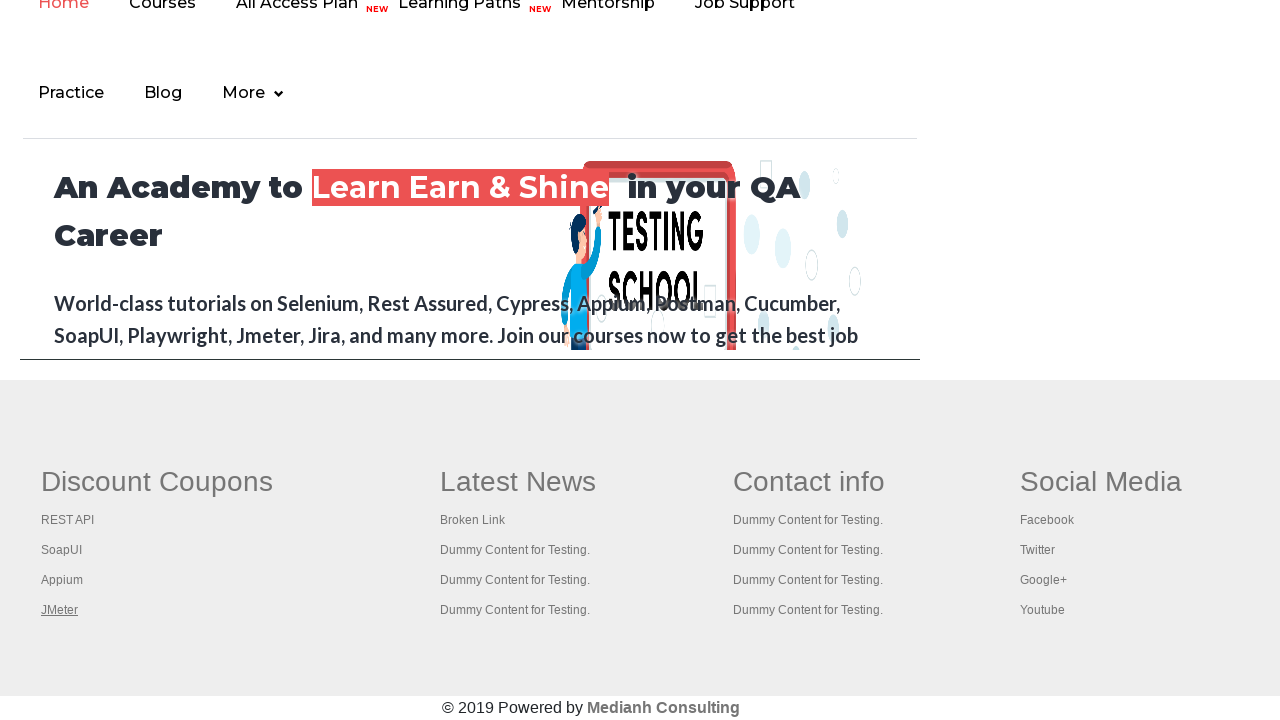

Waited for tab page to load (domcontentloaded state)
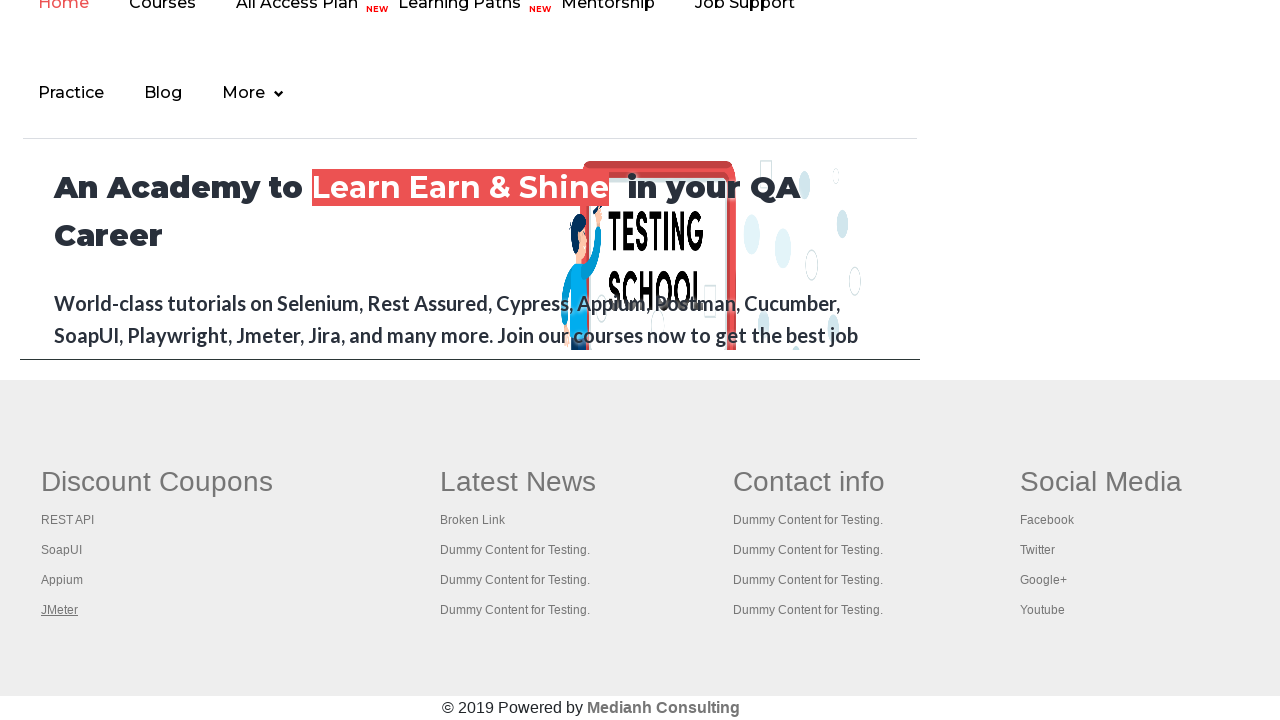

Switched to opened tab and brought it to front
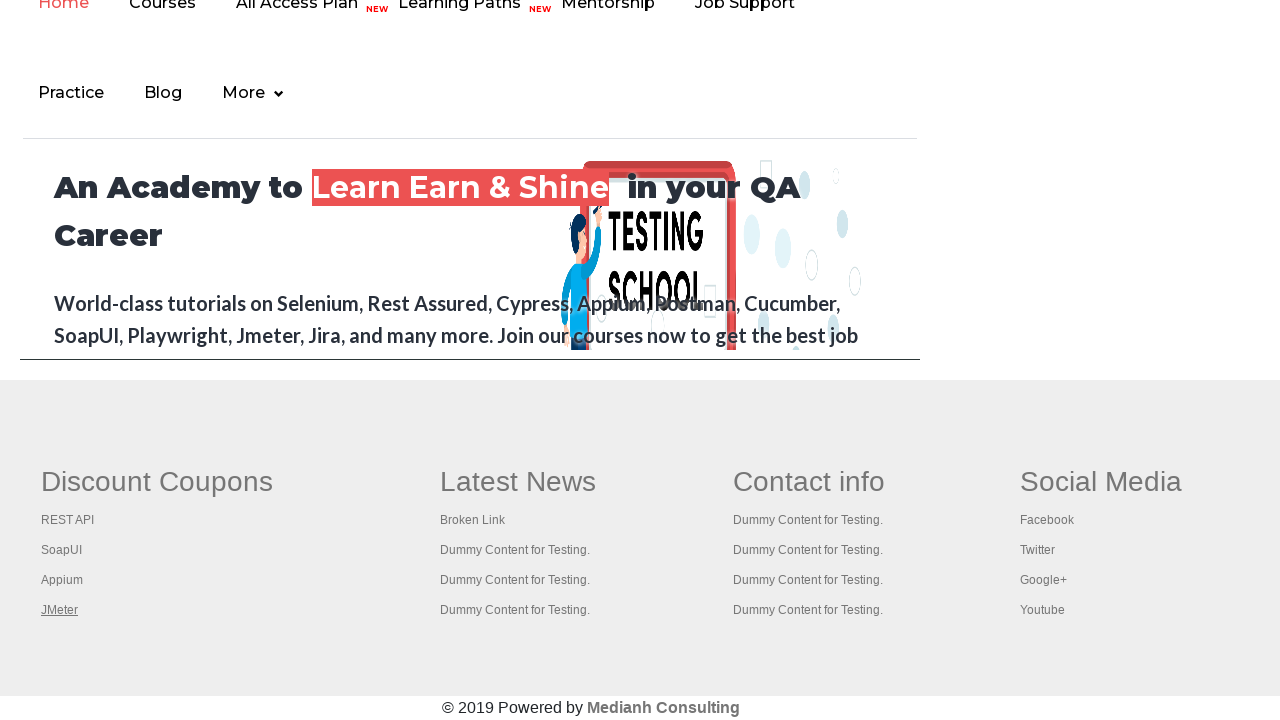

Waited for tab page to load (domcontentloaded state)
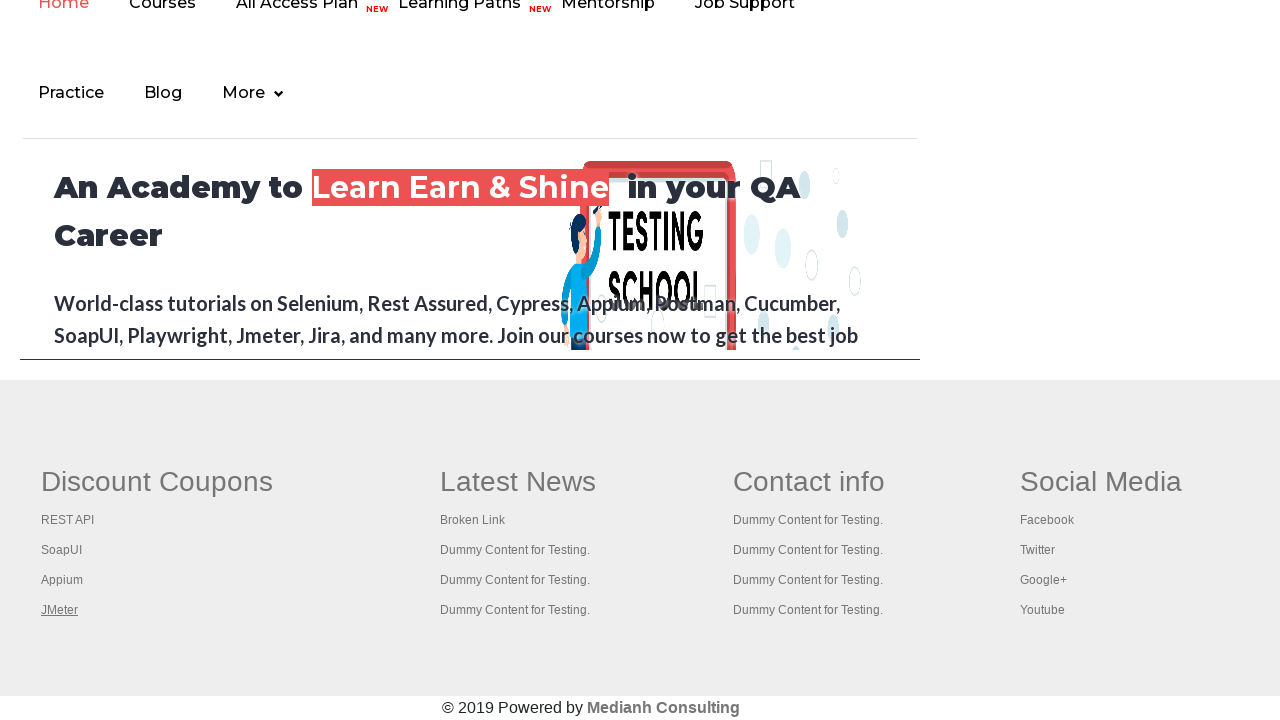

Switched to opened tab and brought it to front
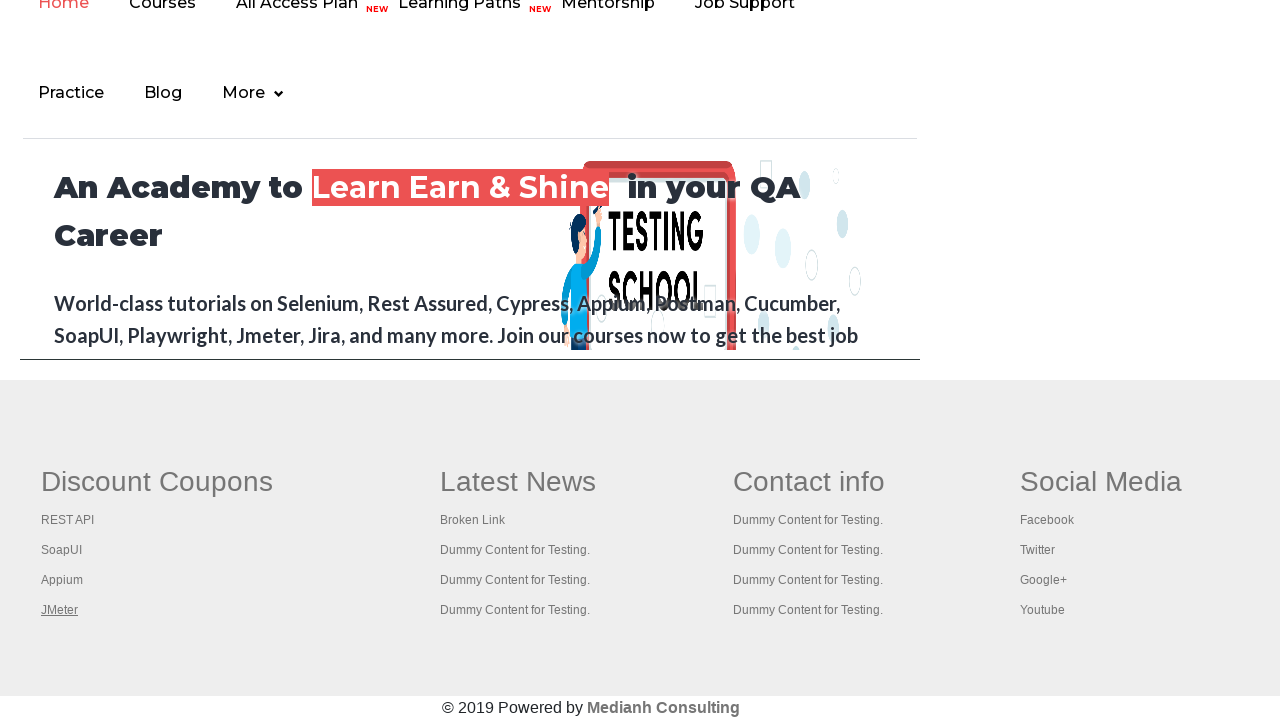

Waited for tab page to load (domcontentloaded state)
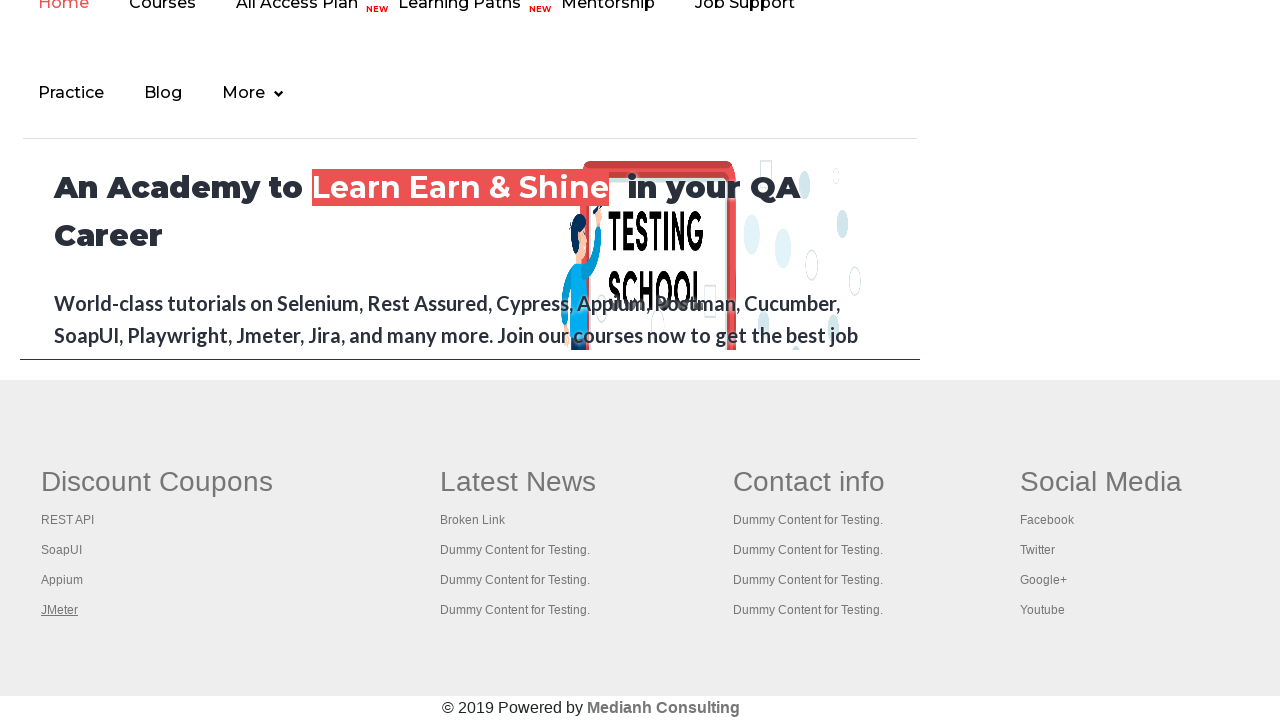

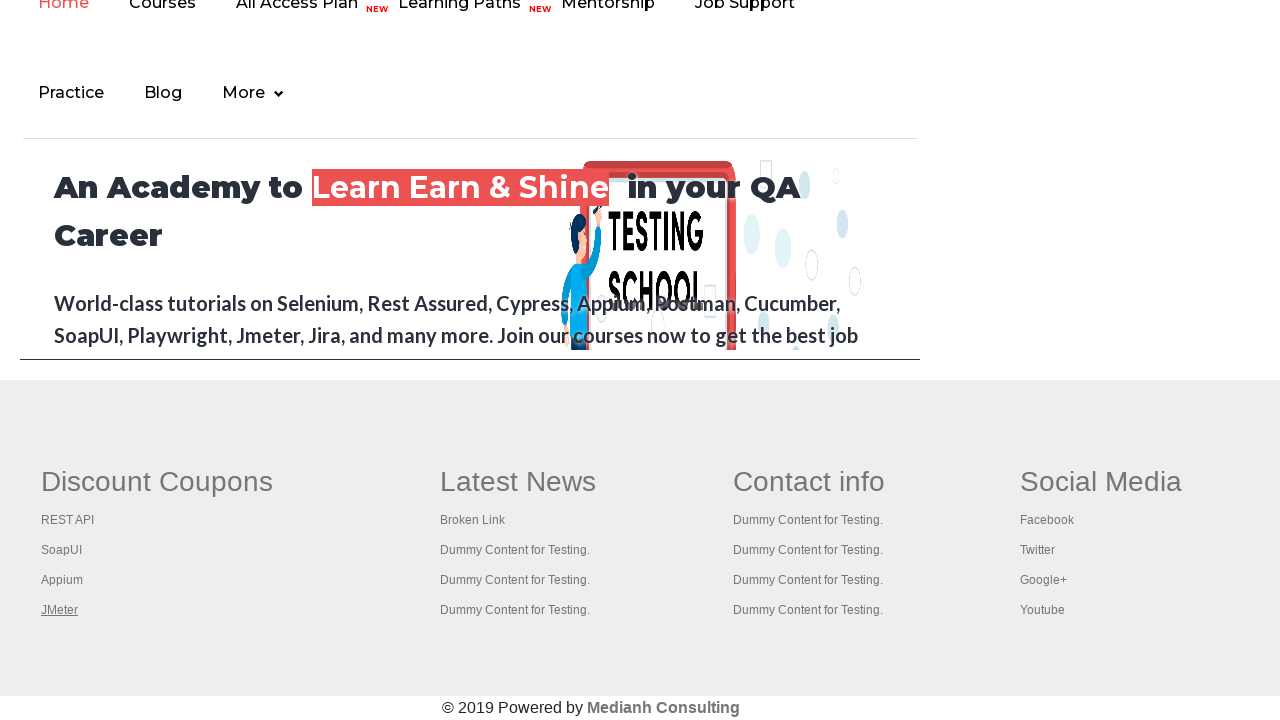